Navigates to a page with many elements and highlights a specific element by changing its border style using JavaScript, then reverts the style after a delay.

Starting URL: http://the-internet.herokuapp.com/large

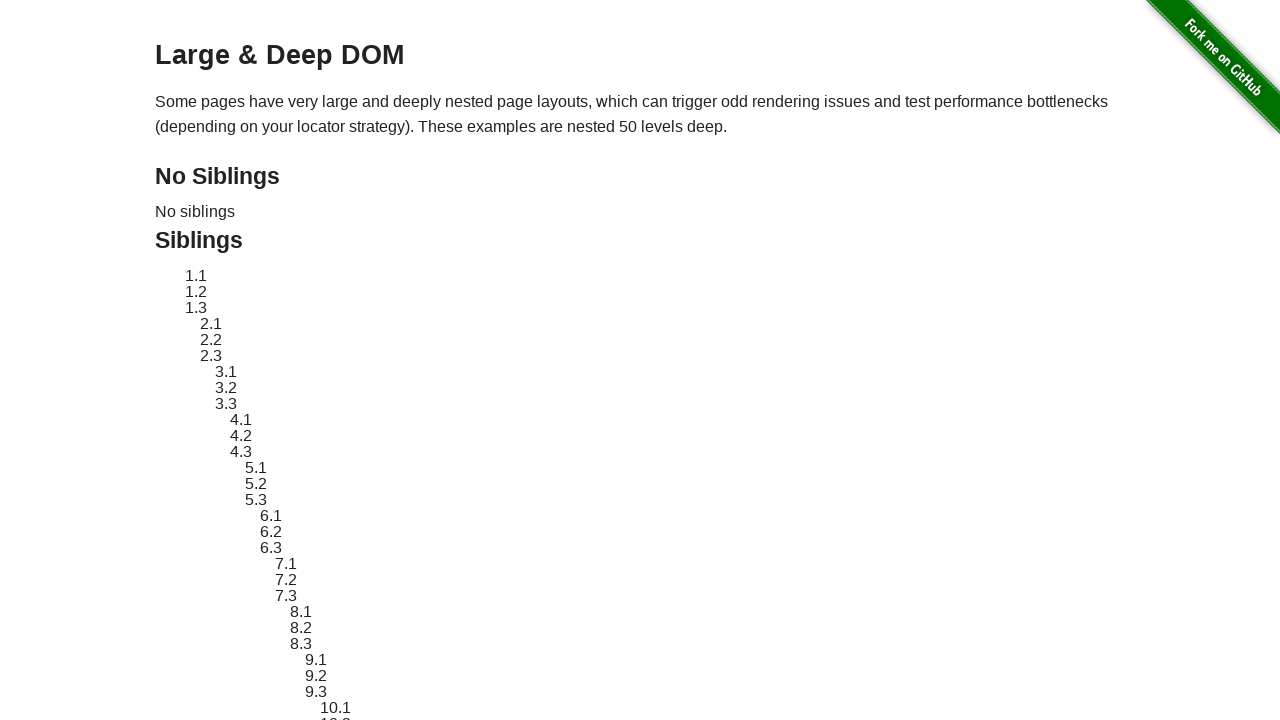

Navigated to the-internet.herokuapp.com/large page
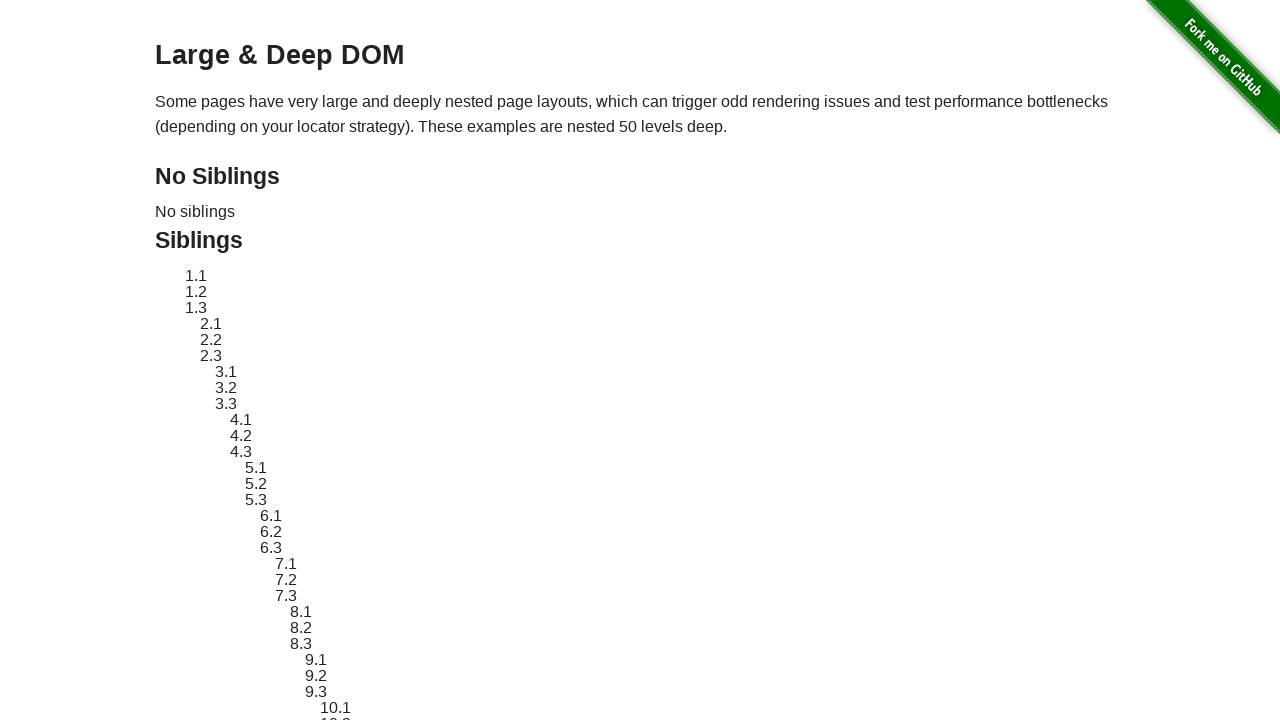

Located target element with ID #sibling-2.3
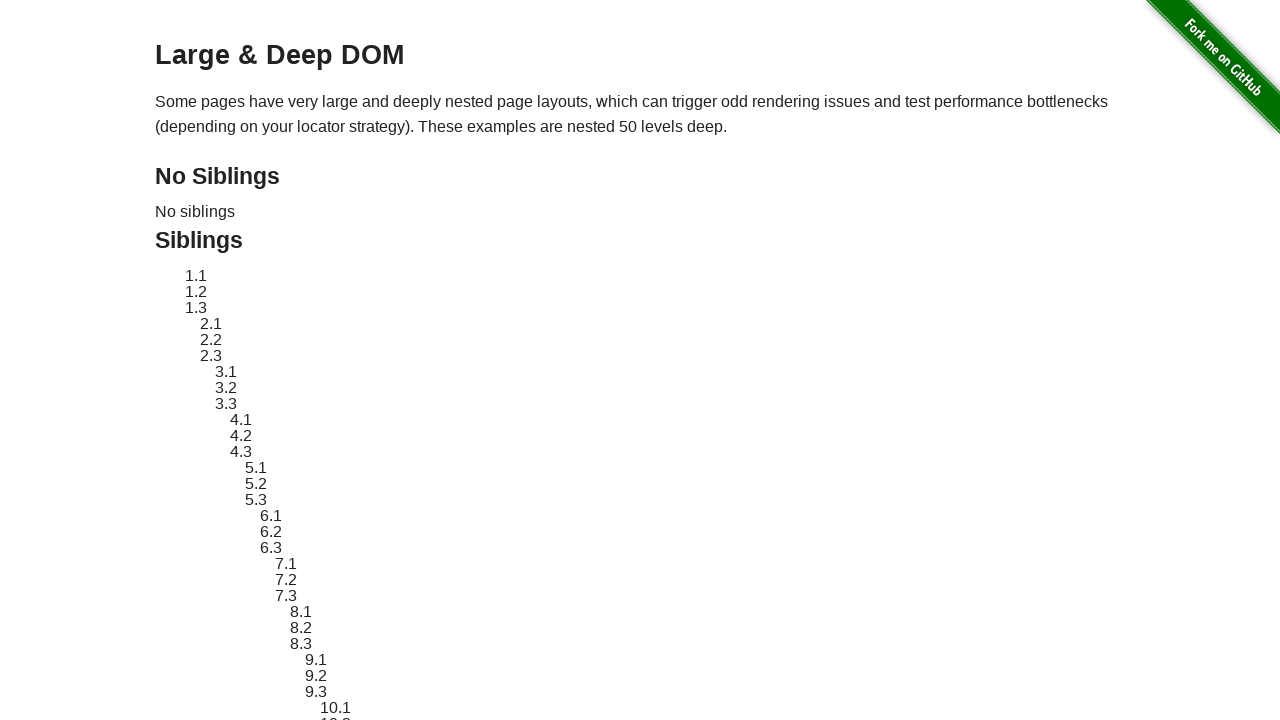

Target element became visible
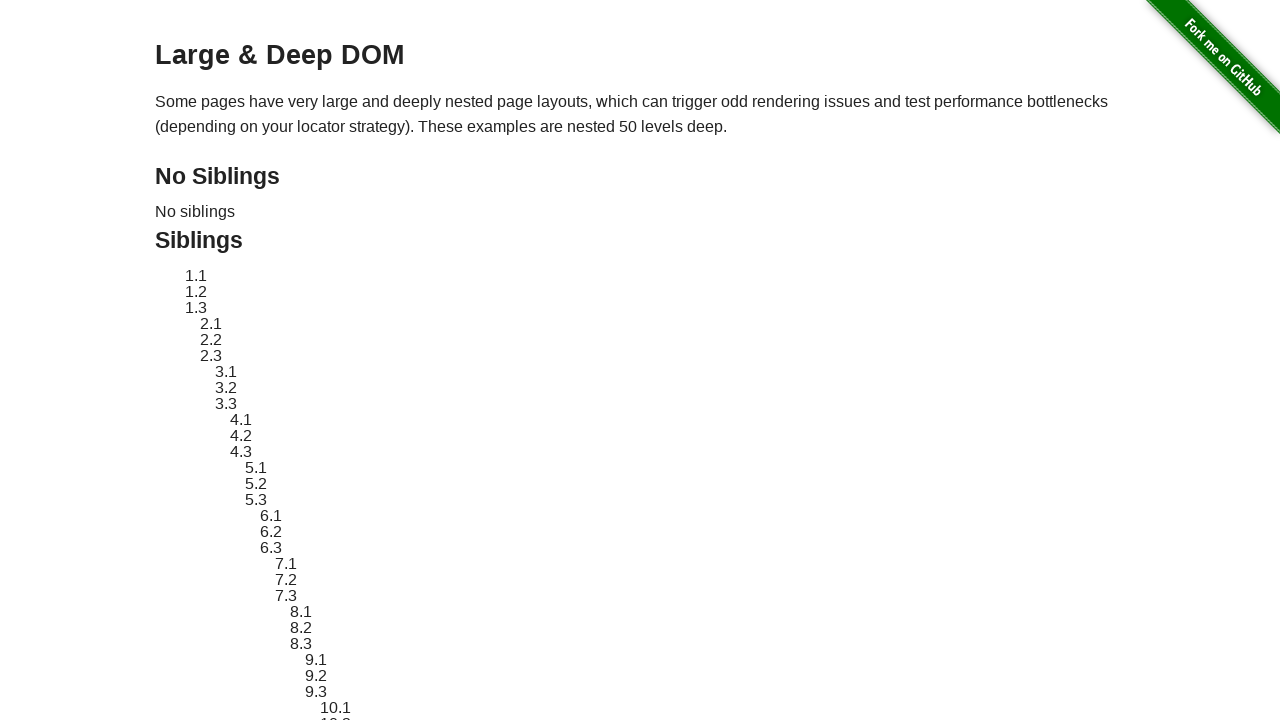

Retrieved original style attribute from target element
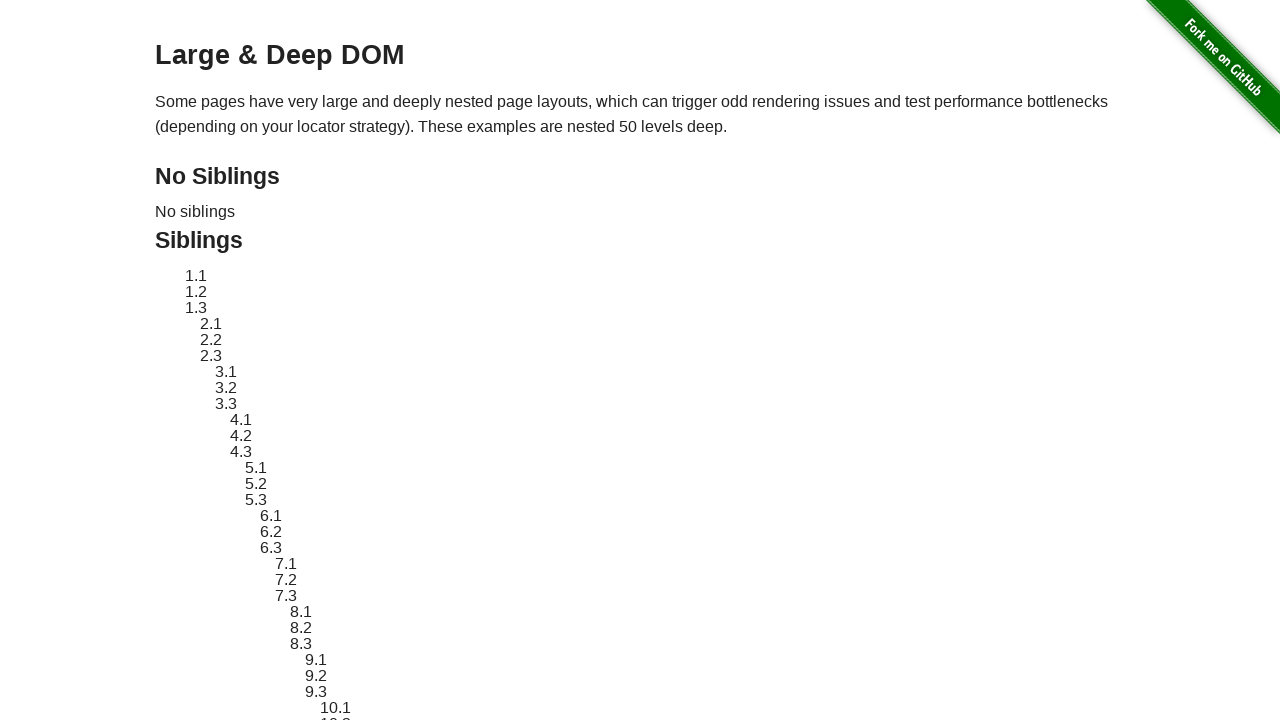

Applied red dashed border highlight to target element
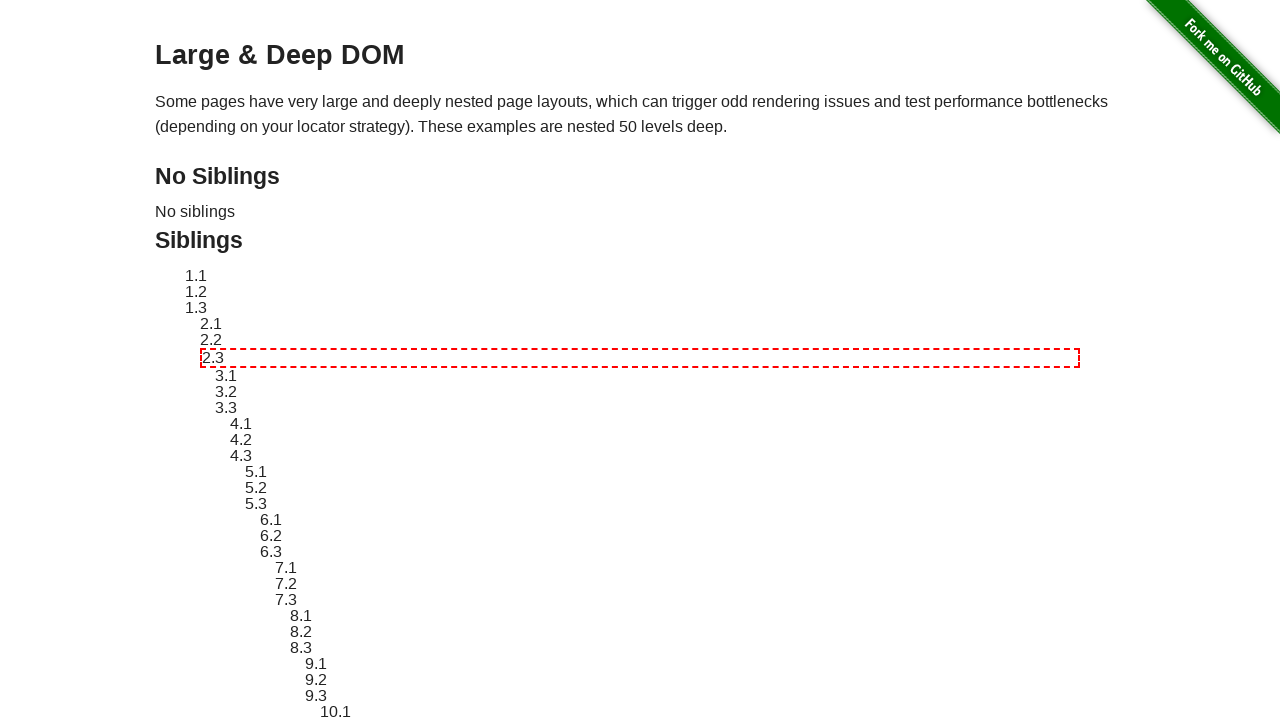

Waited 3 seconds to display the highlight
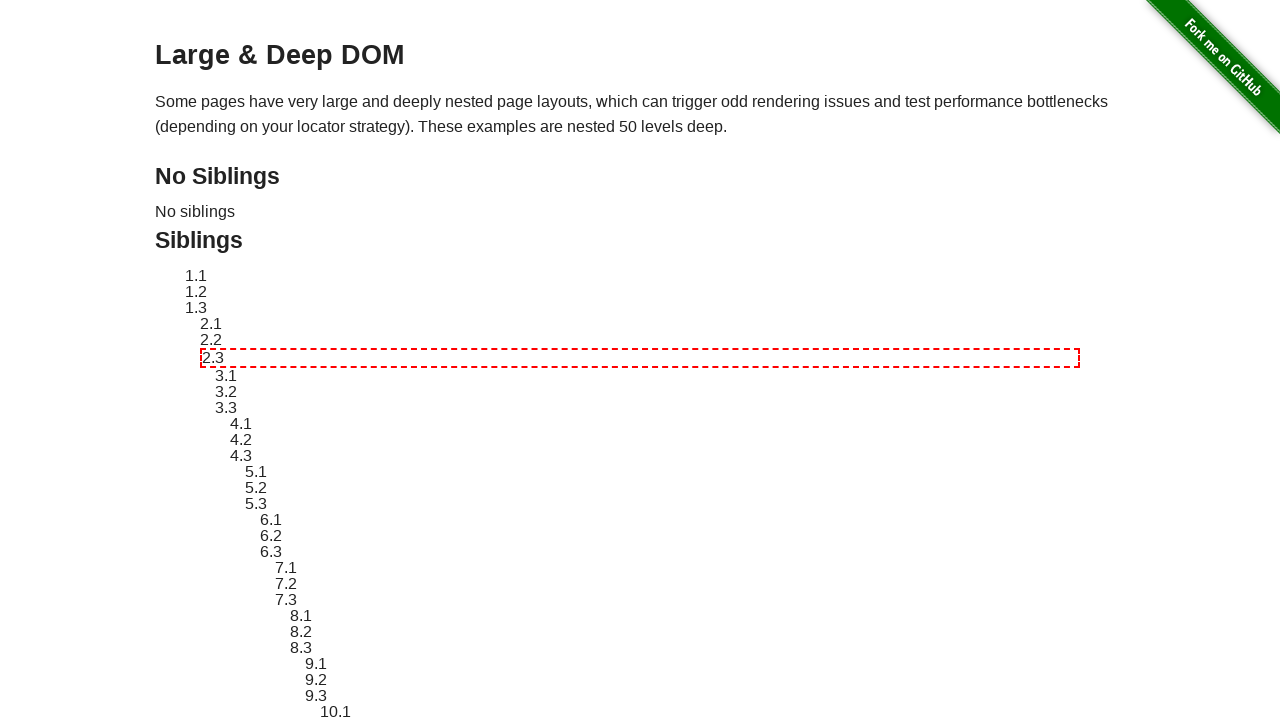

Reverted target element style back to original
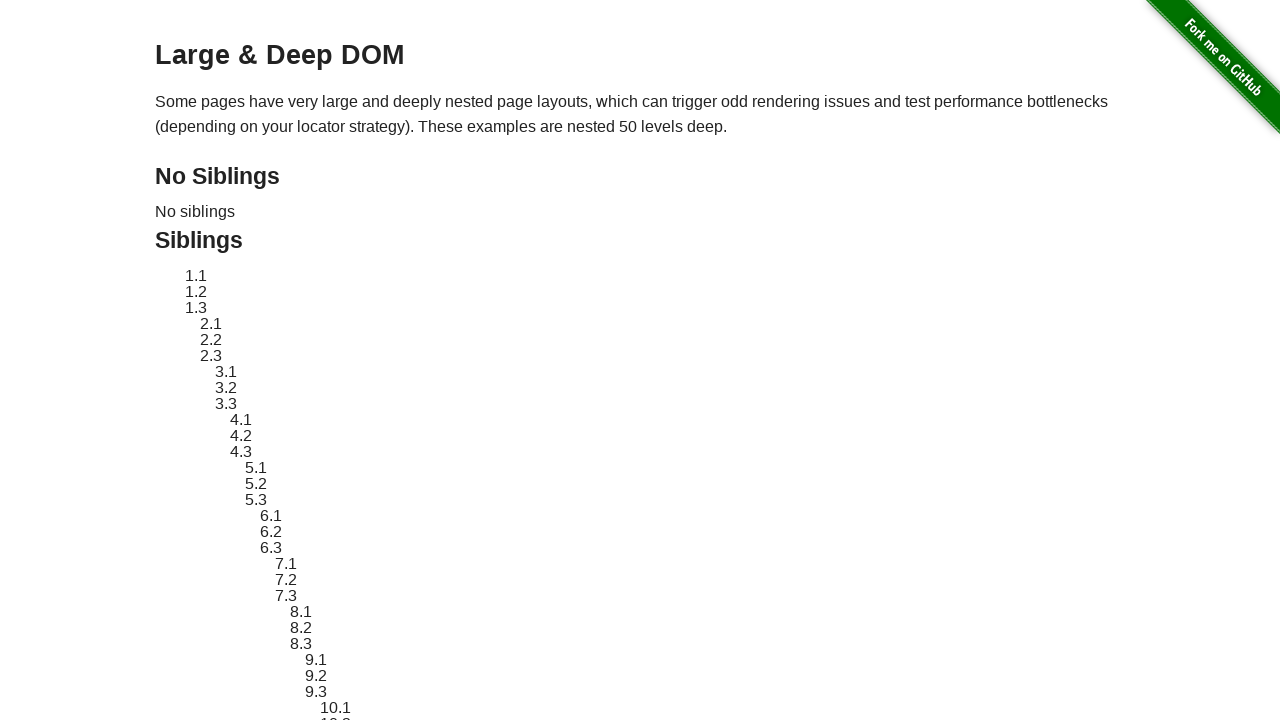

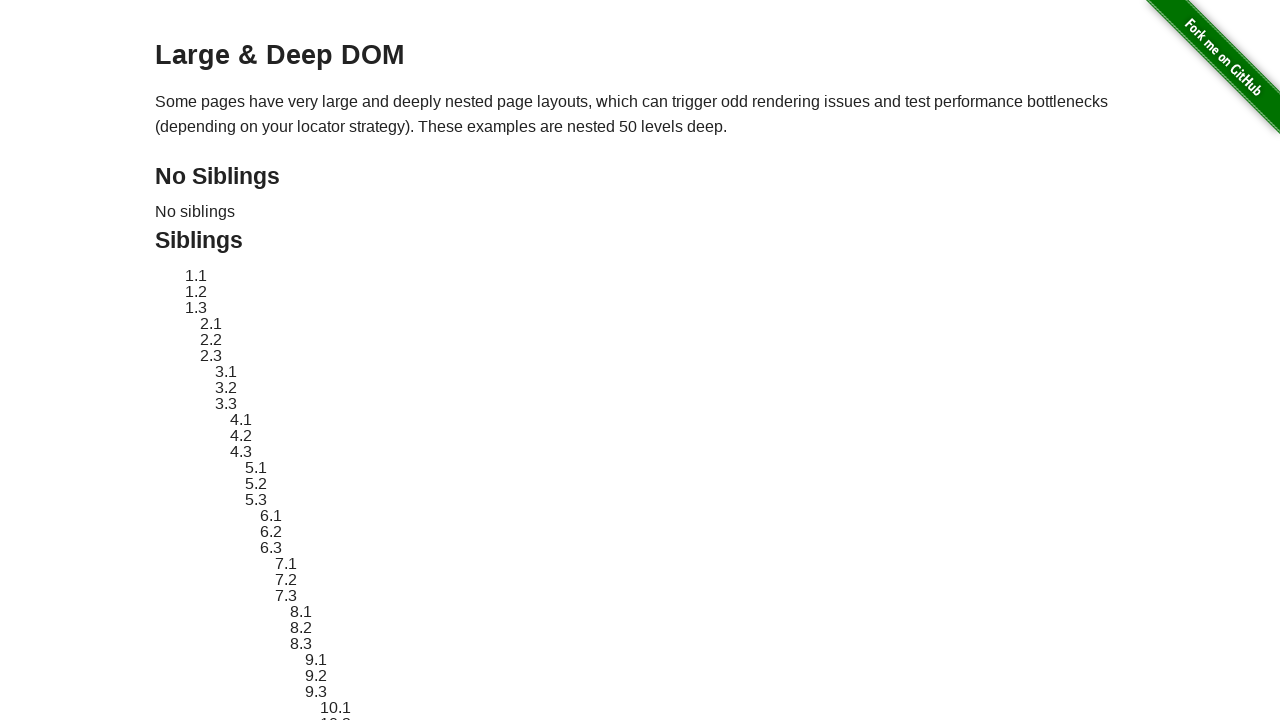